Tests e-commerce functionality by adding specific products to cart, proceeding to checkout, and applying a promo code

Starting URL: https://rahulshettyacademy.com/seleniumPractise/#/

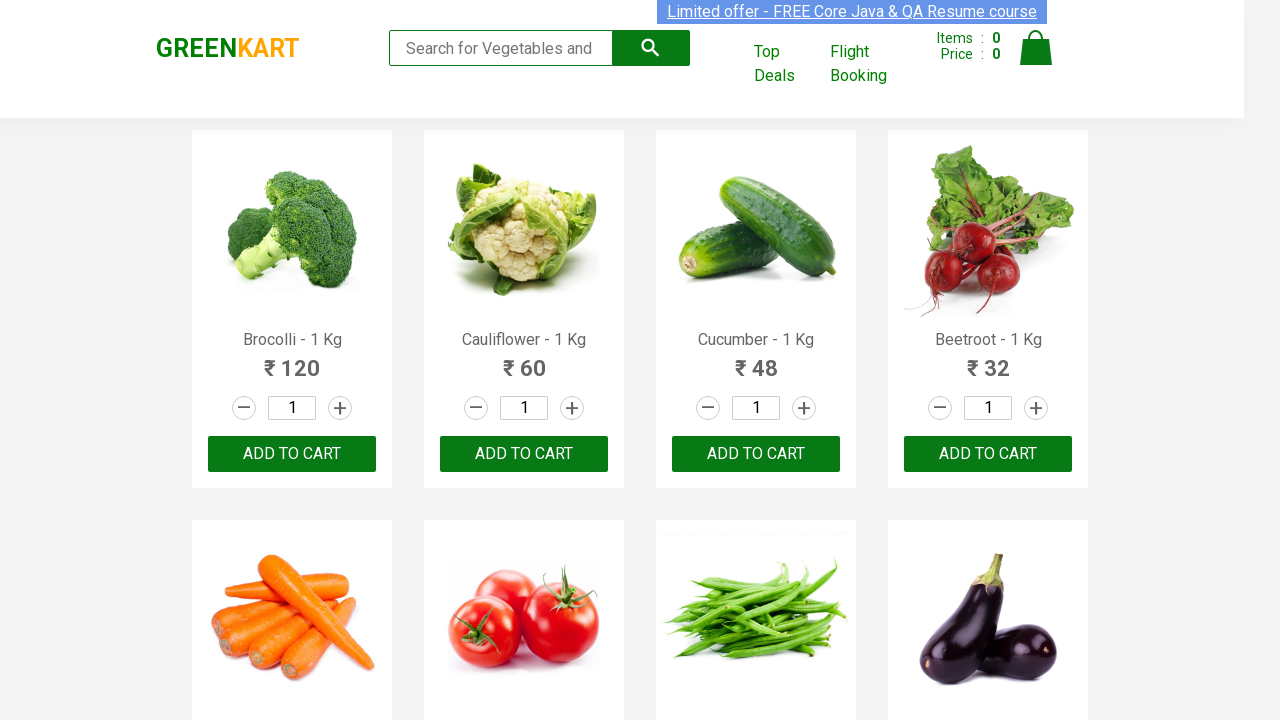

Located all product name elements
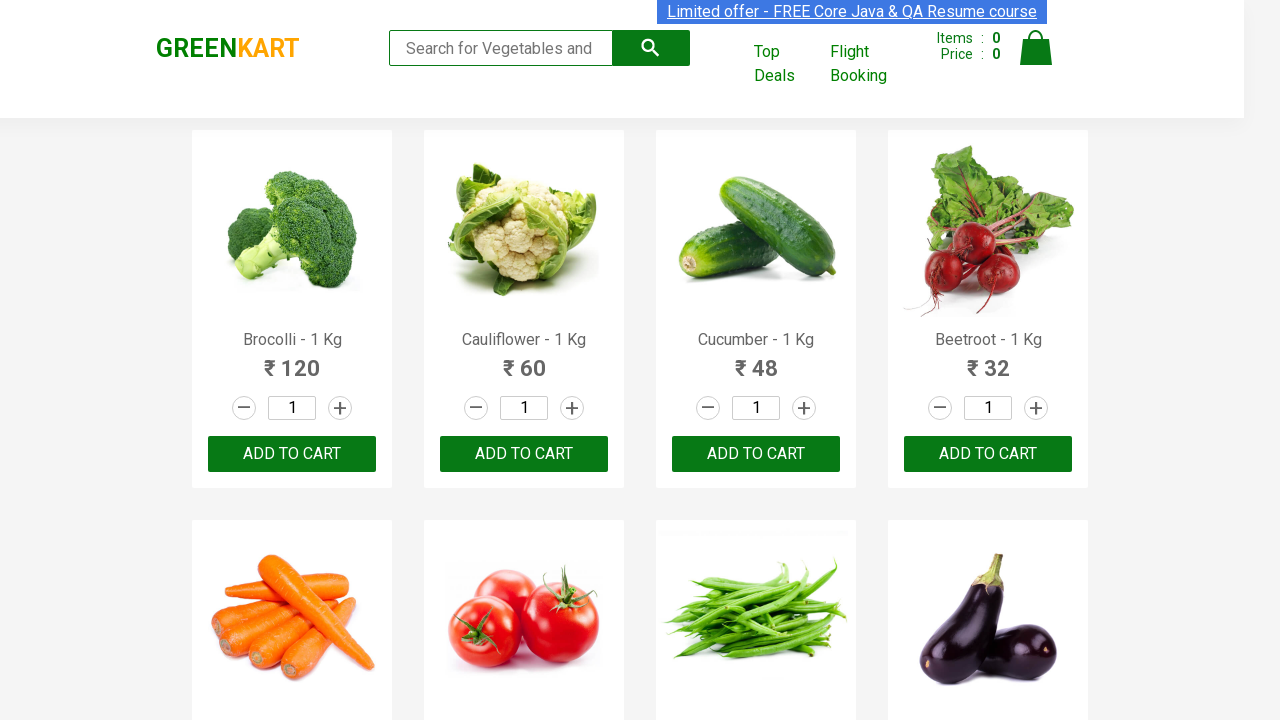

Retrieved text for product 1
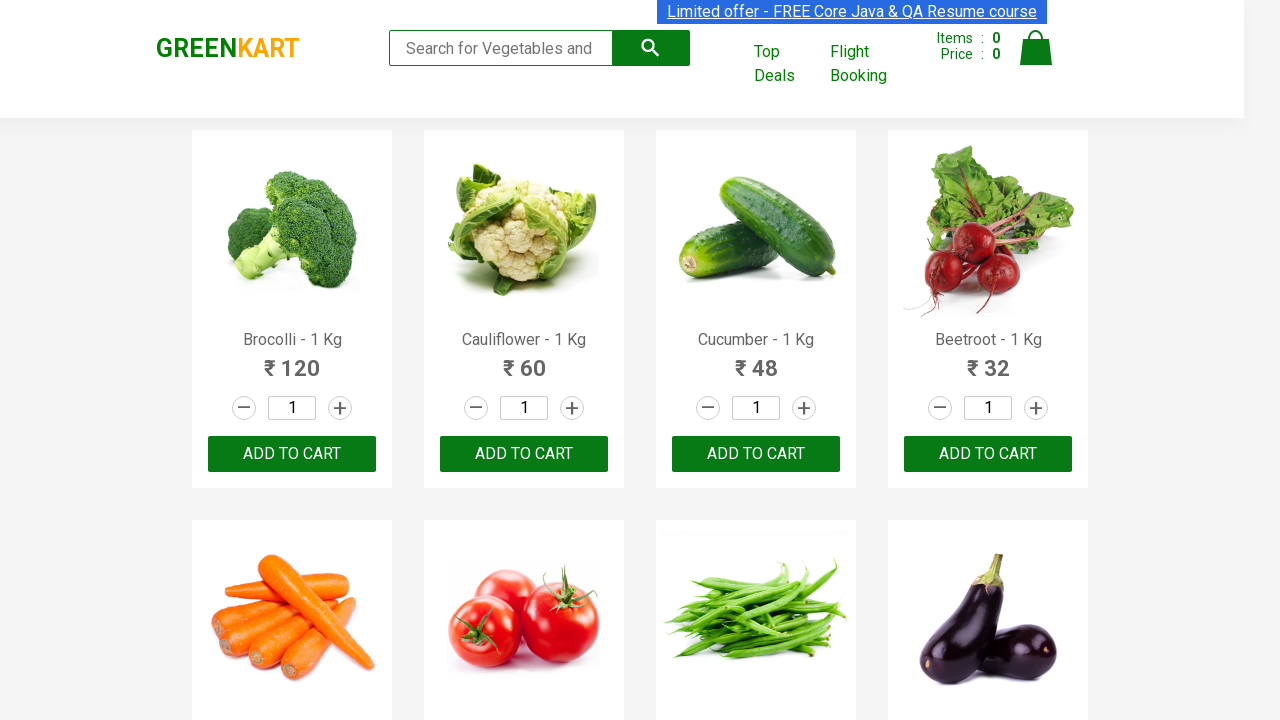

Clicked 'Add to Cart' button for Brocolli at (292, 454) on div.product-action button >> nth=0
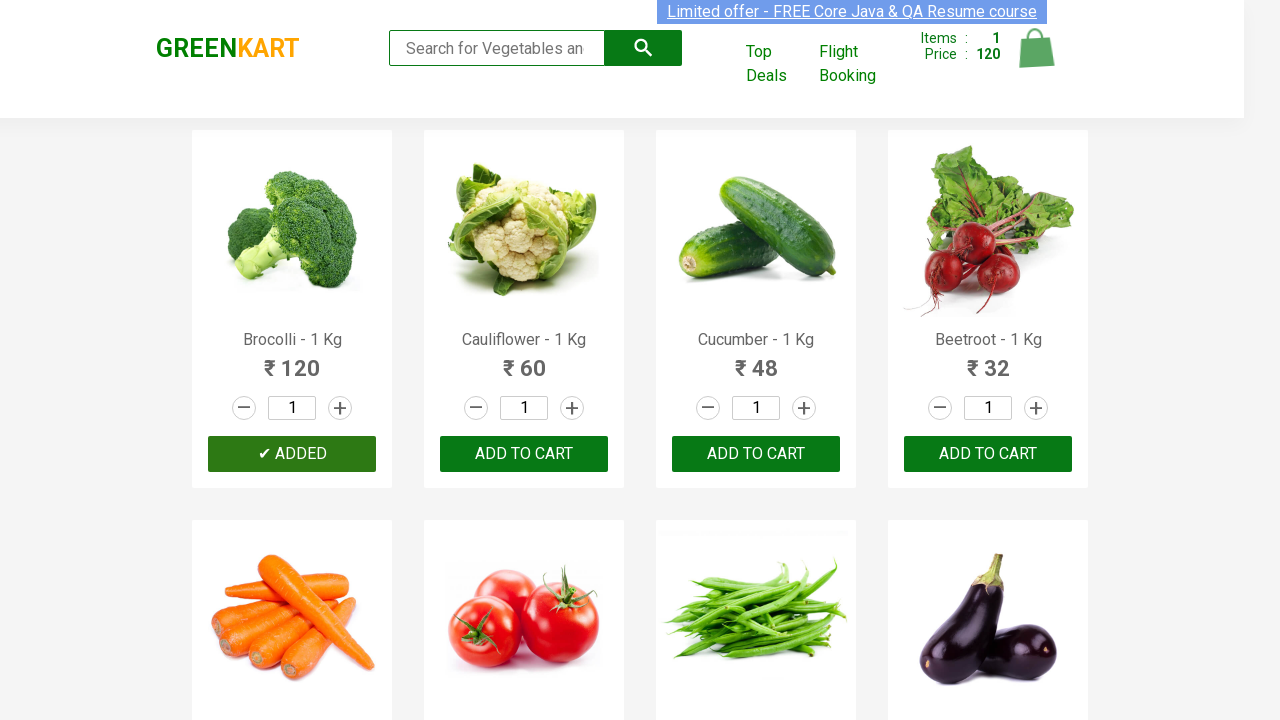

Retrieved text for product 2
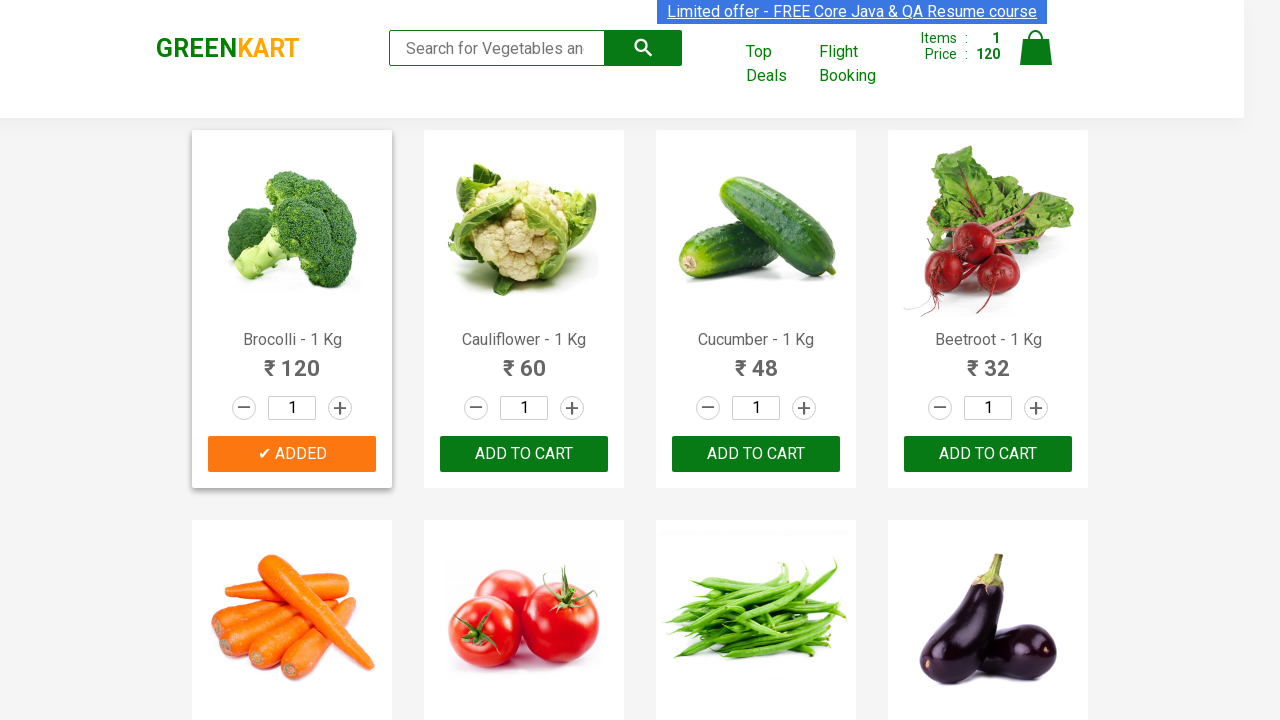

Retrieved text for product 3
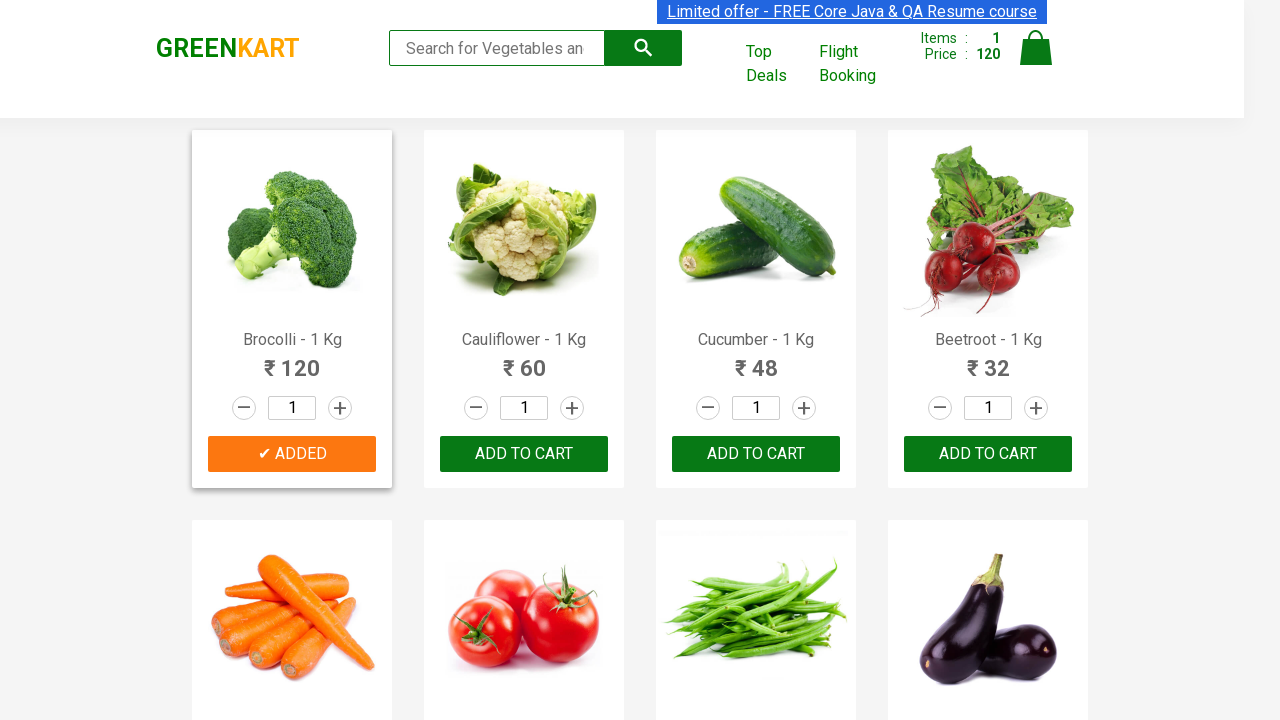

Clicked 'Add to Cart' button for Cucumber at (756, 454) on div.product-action button >> nth=2
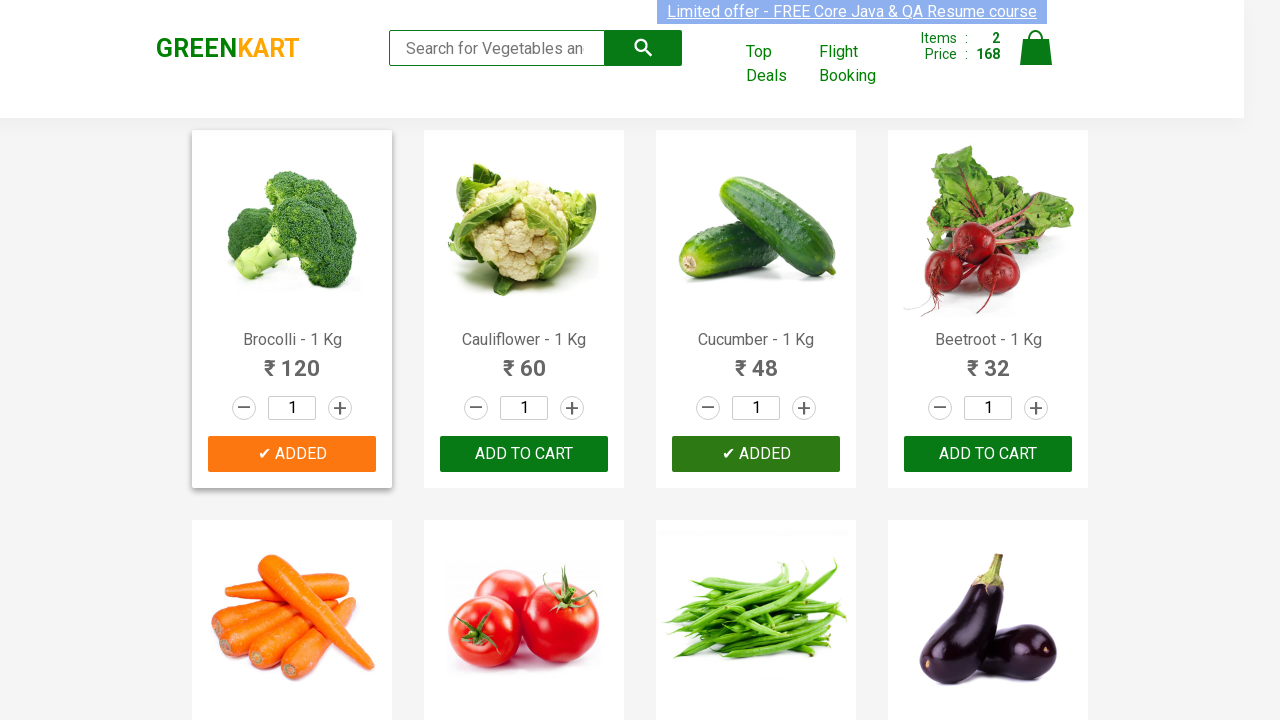

Retrieved text for product 4
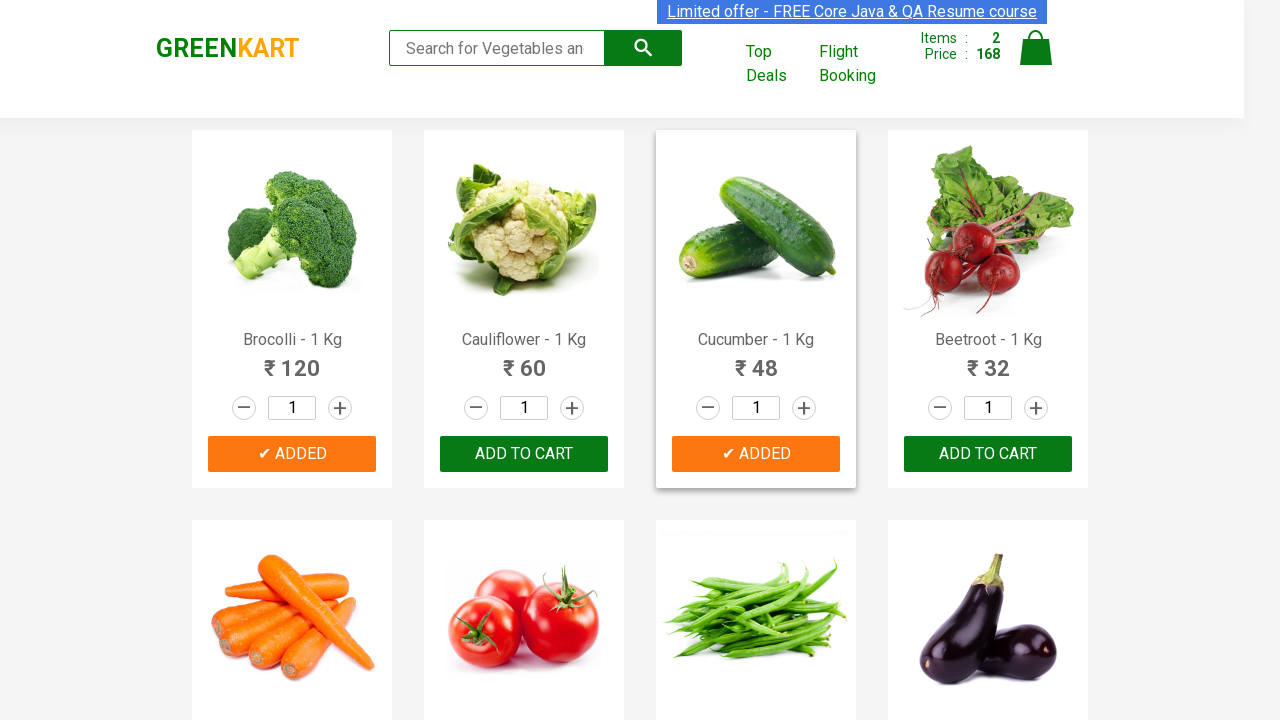

Clicked 'Add to Cart' button for Beetroot at (988, 454) on div.product-action button >> nth=3
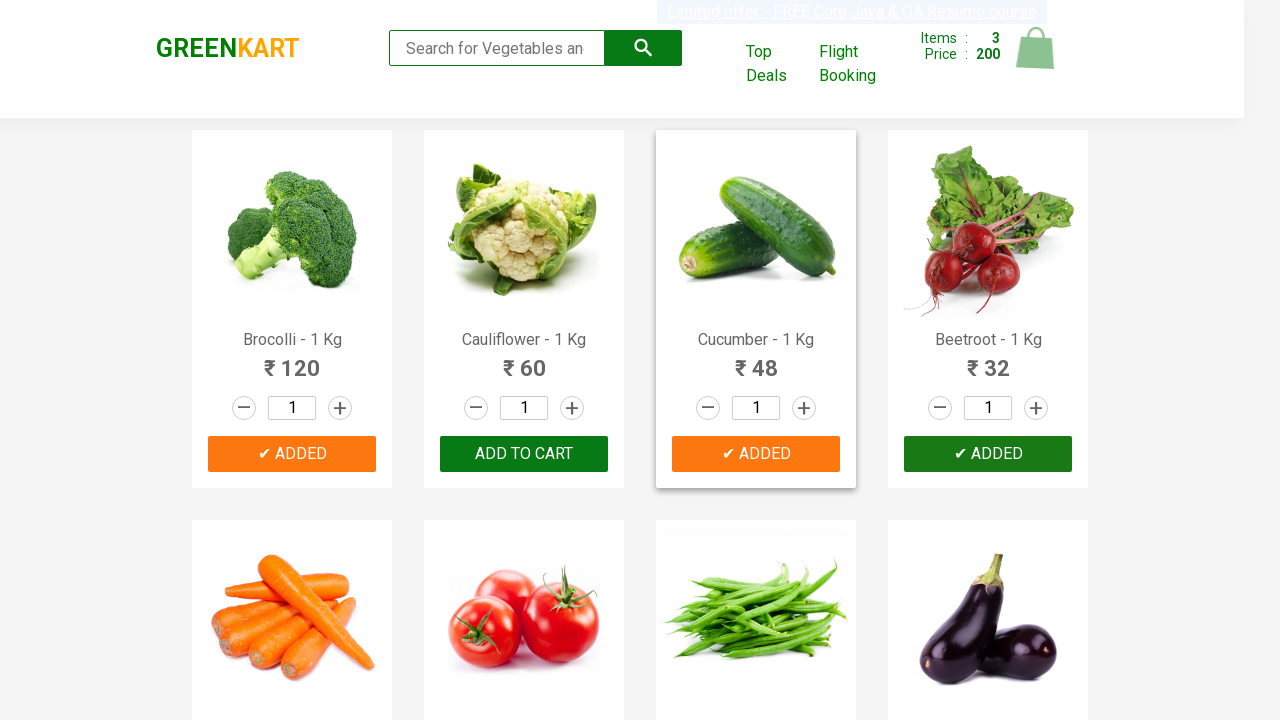

Clicked cart icon to view shopping cart at (1036, 48) on img[alt='Cart']
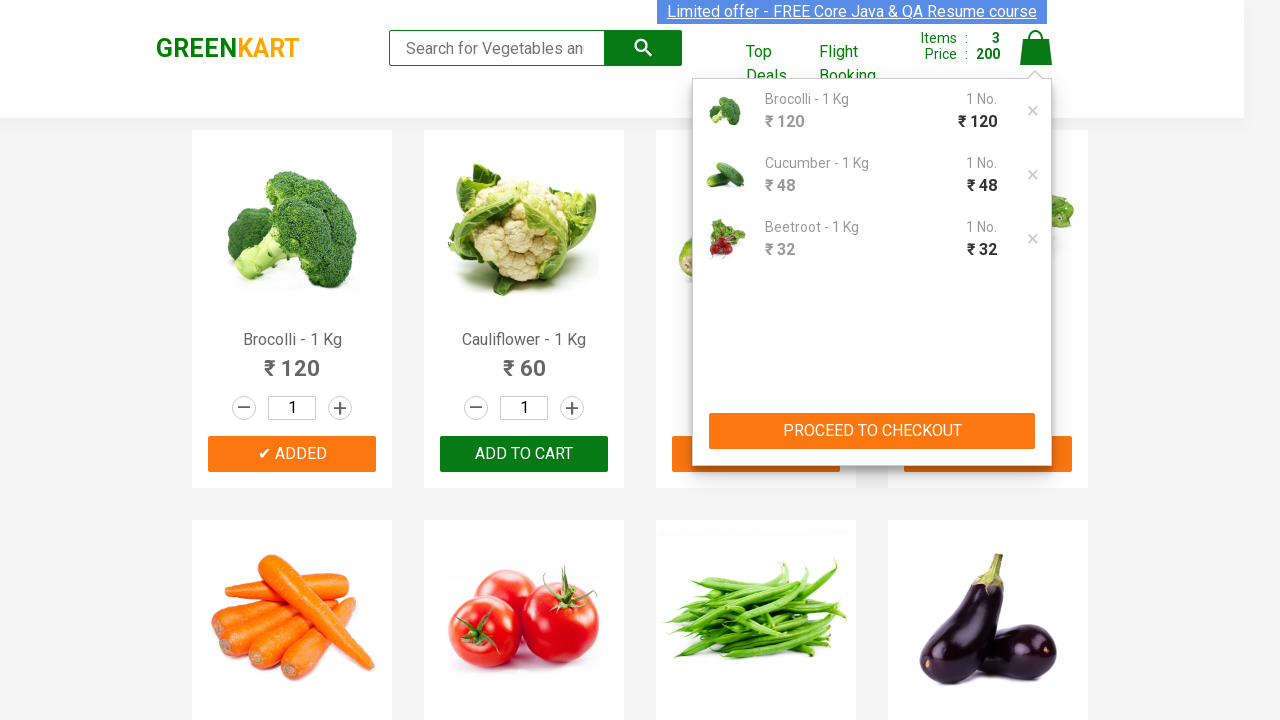

Clicked 'Proceed to Checkout' button at (872, 431) on xpath=//button[contains(text(),'PROCEED TO CHECKOUT')]
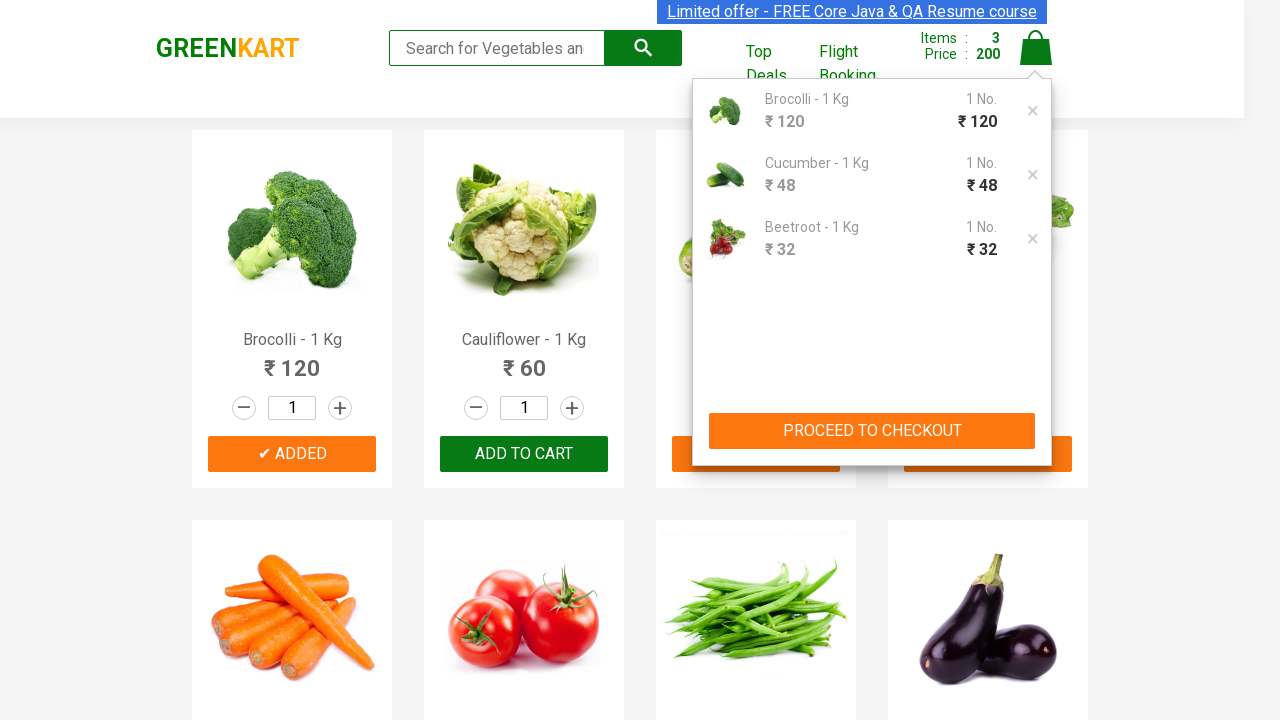

Entered promo code 'rahulshettyacademy' on input.promocode
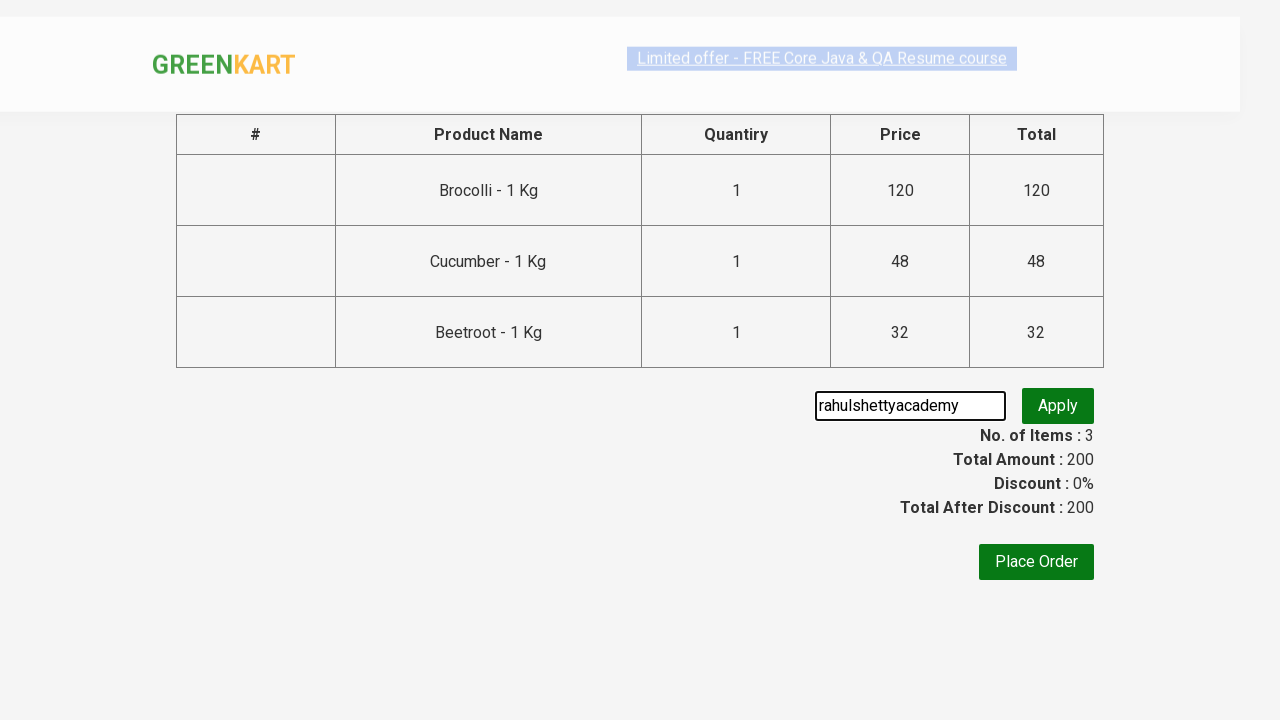

Clicked 'Apply' button to apply promo code at (1058, 406) on button.promobtn
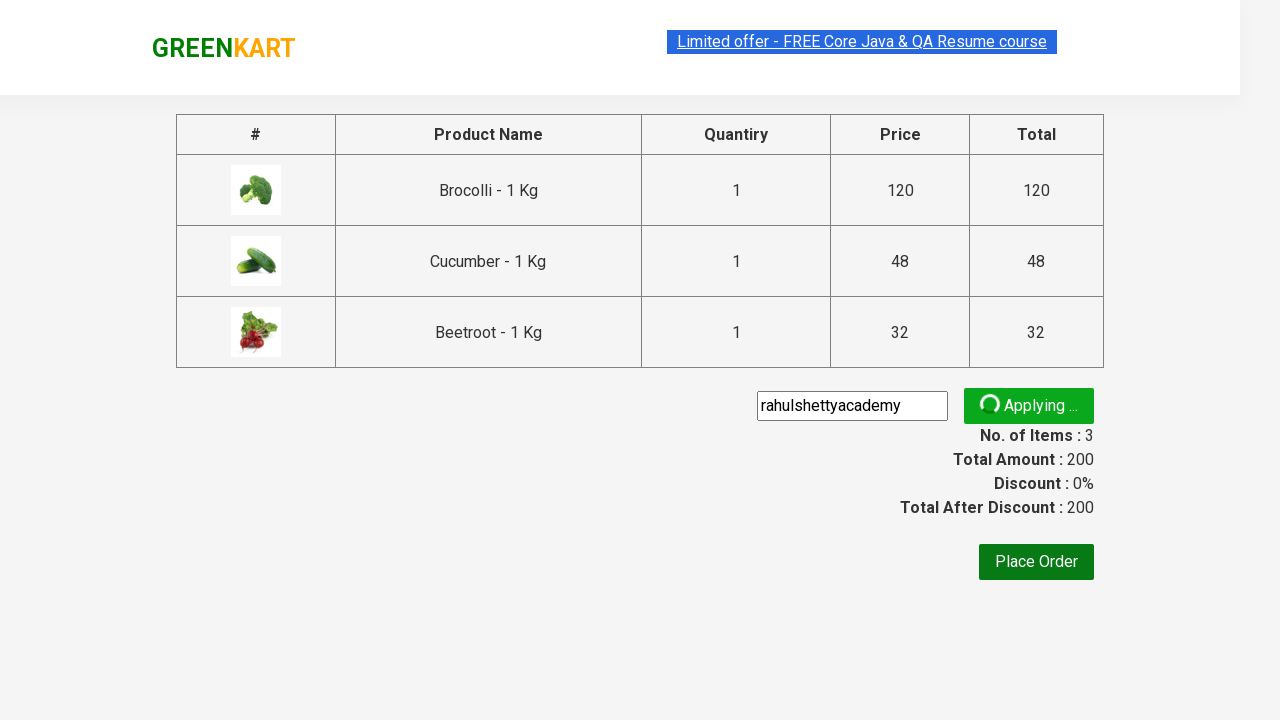

Waited for promo information to appear
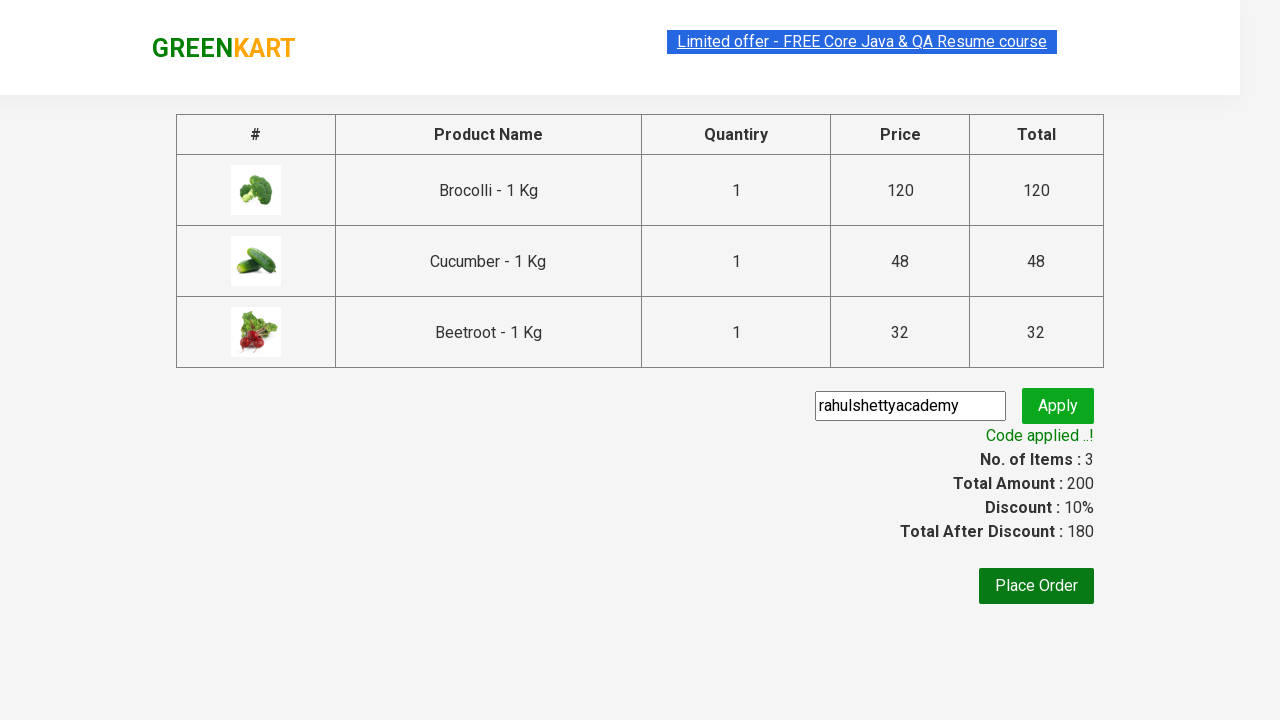

Retrieved promo info text: 'Code applied ..!'
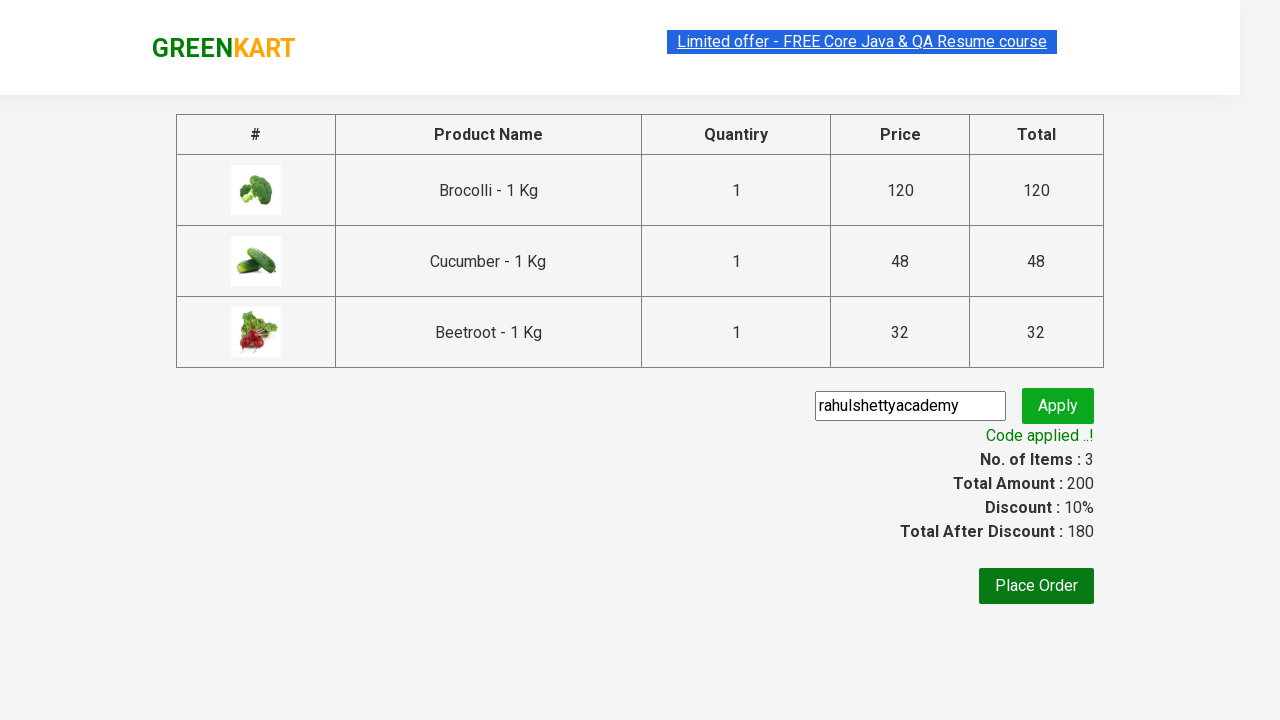

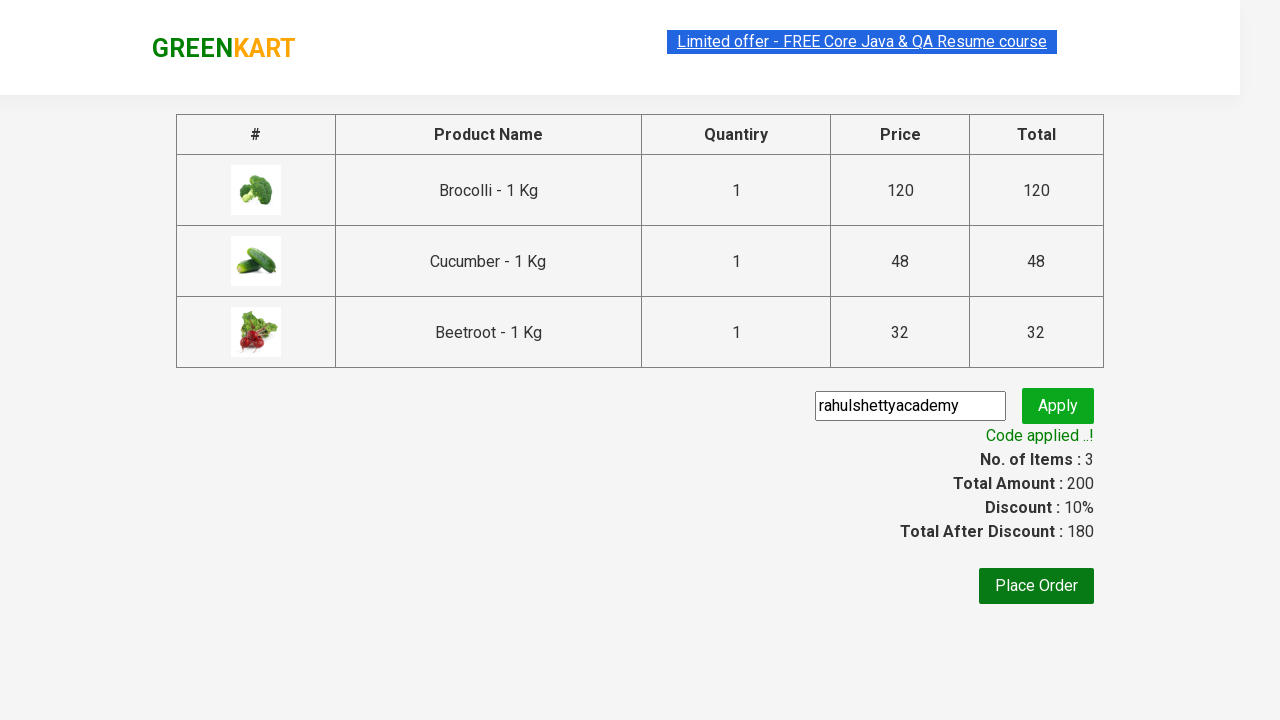